Validates that the OrangeHRM login page has the correct title "OrangeHRM"

Starting URL: https://opensource-demo.orangehrmlive.com/

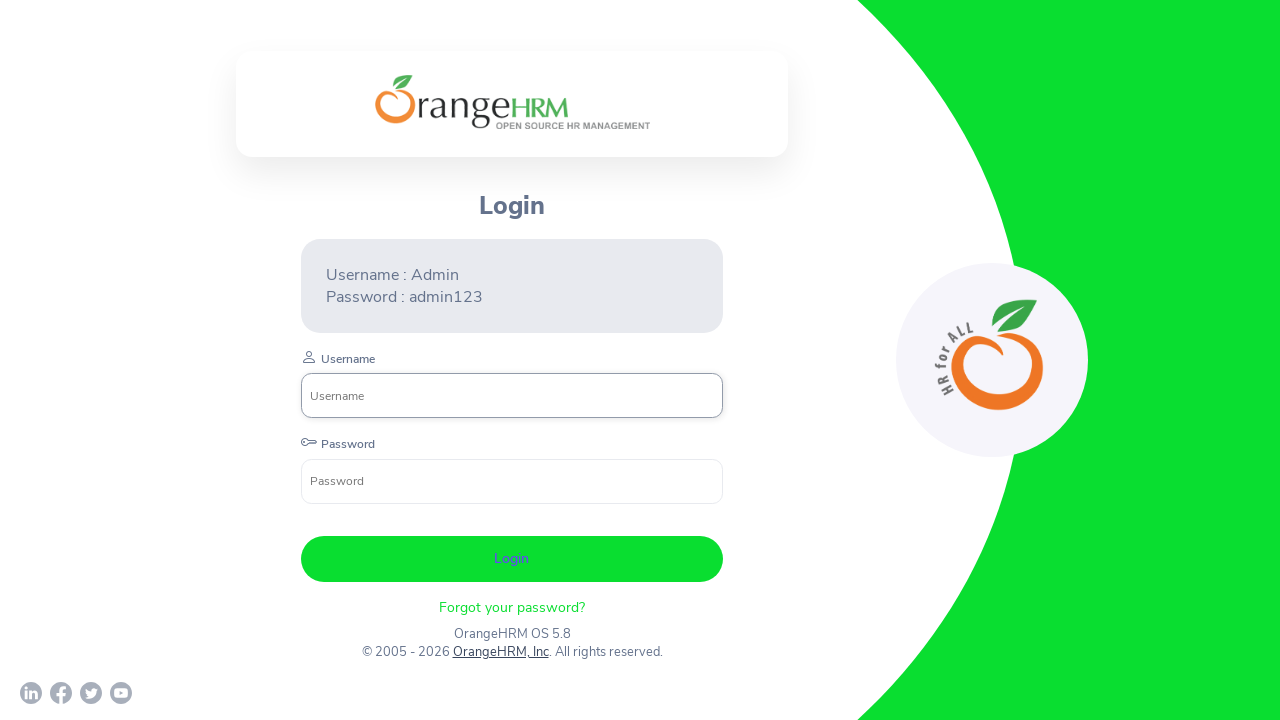

Waited for page to load (domcontentloaded state)
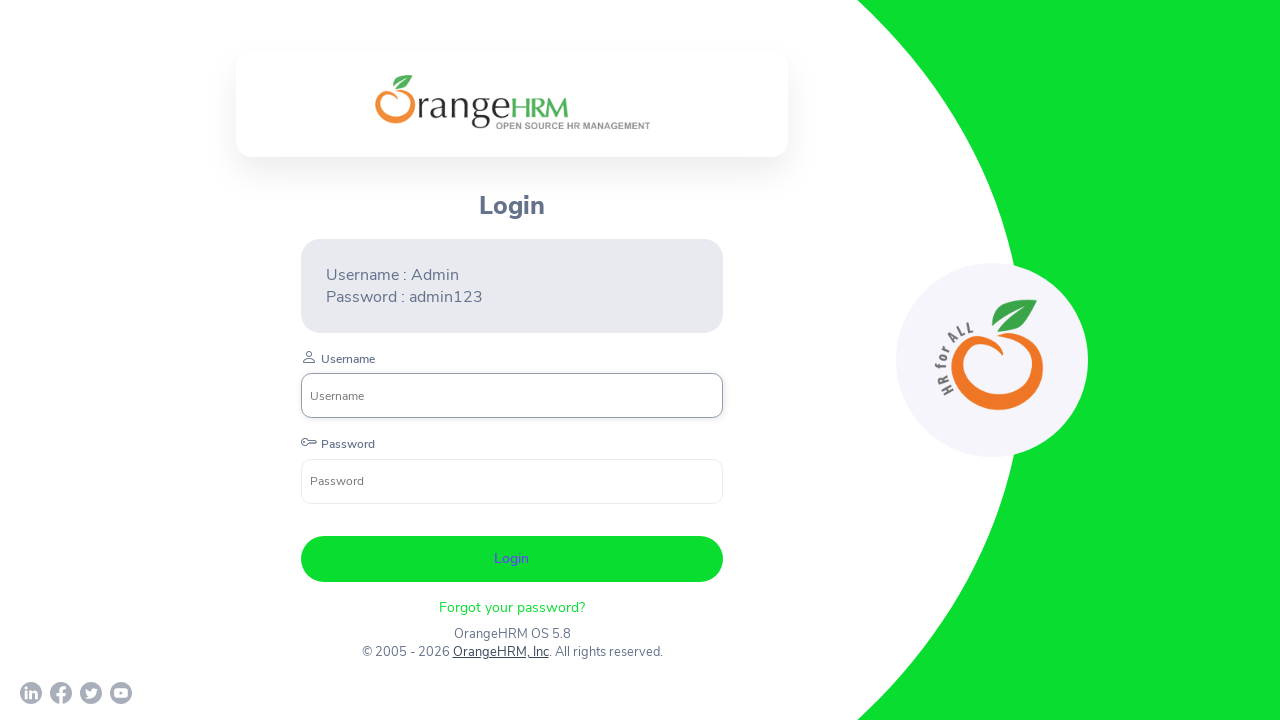

Retrieved page title
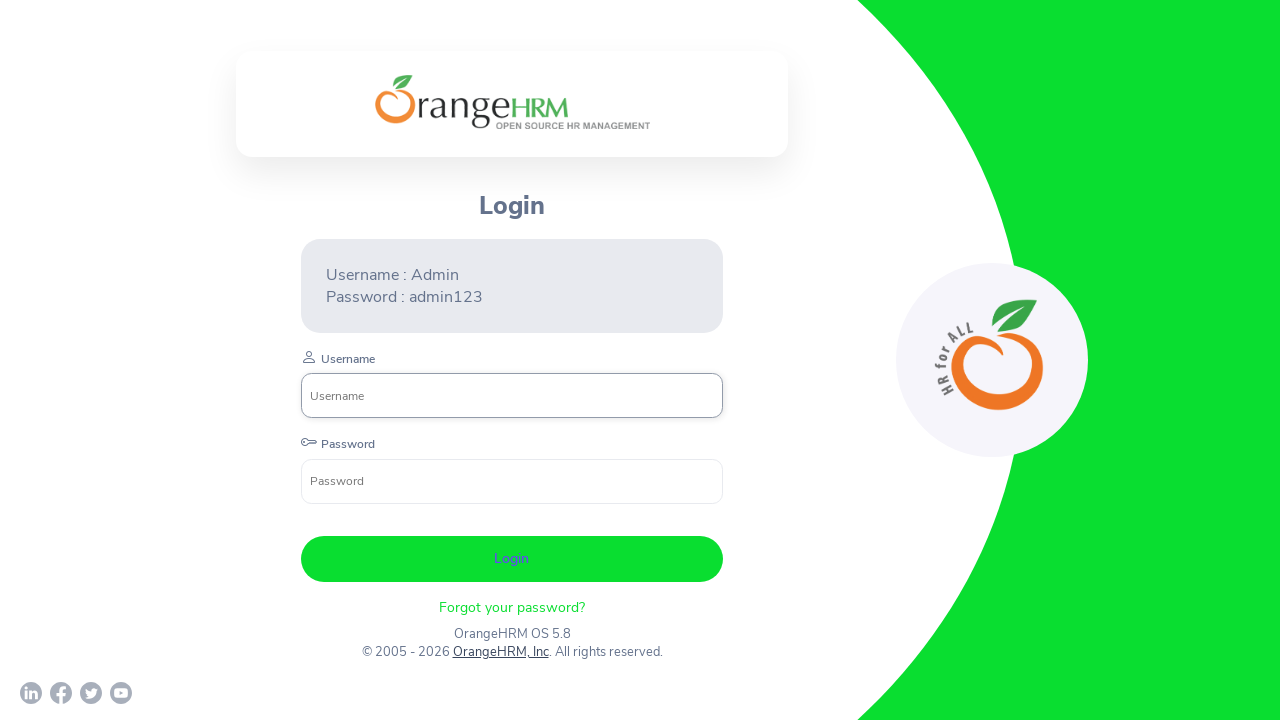

Validated page title is 'OrangeHRM'
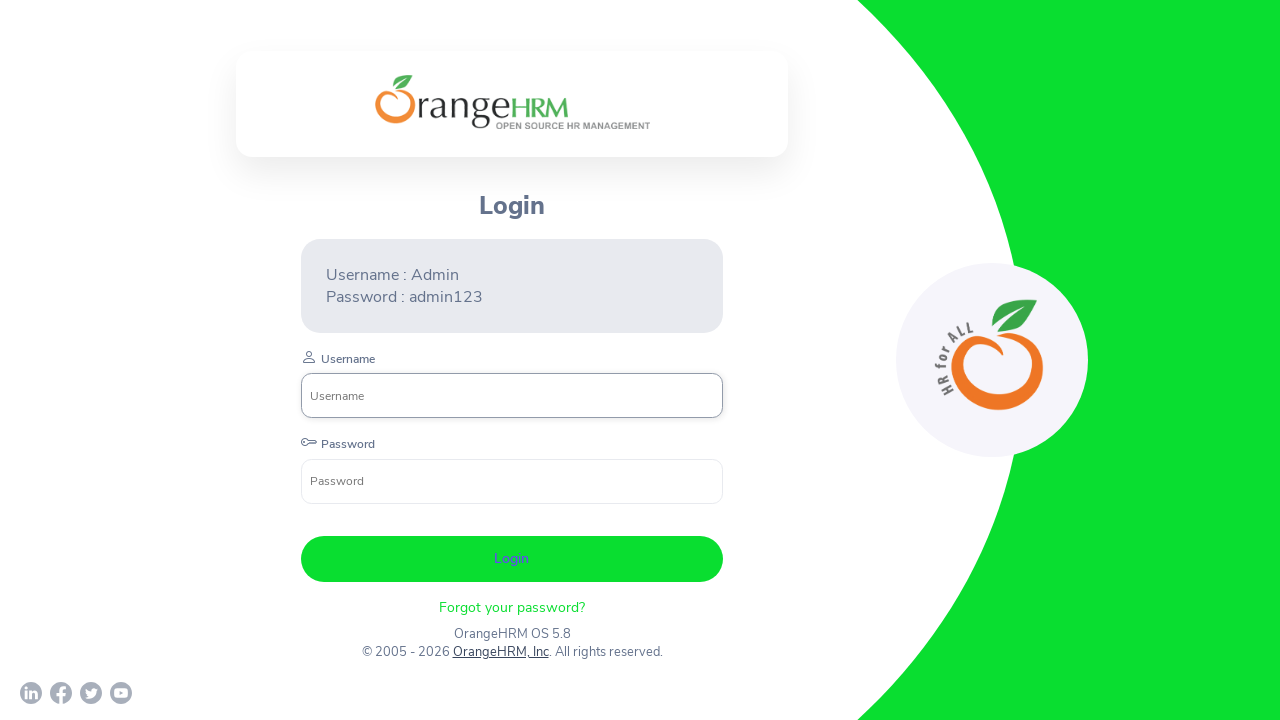

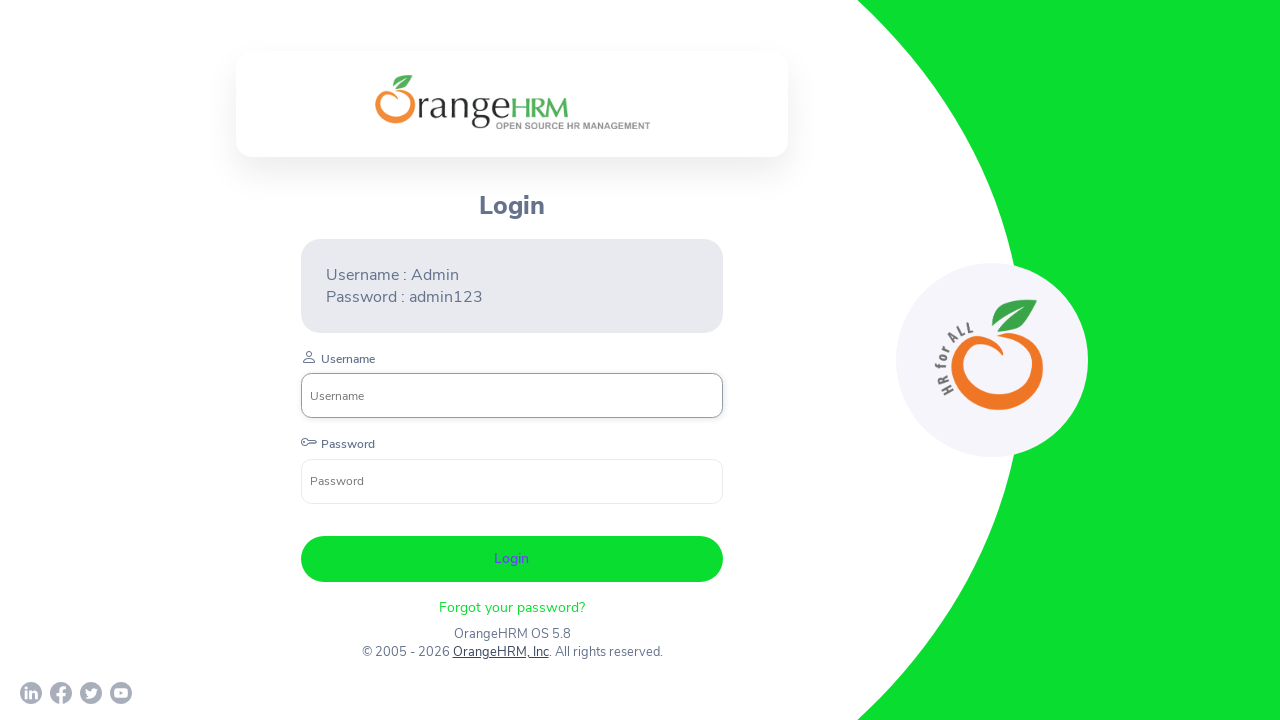